Tests the OrangeHRM demo booking form by clicking on the Full Name input field and typing a name into it.

Starting URL: https://www.orangehrm.com/en/book-a-free-demo/

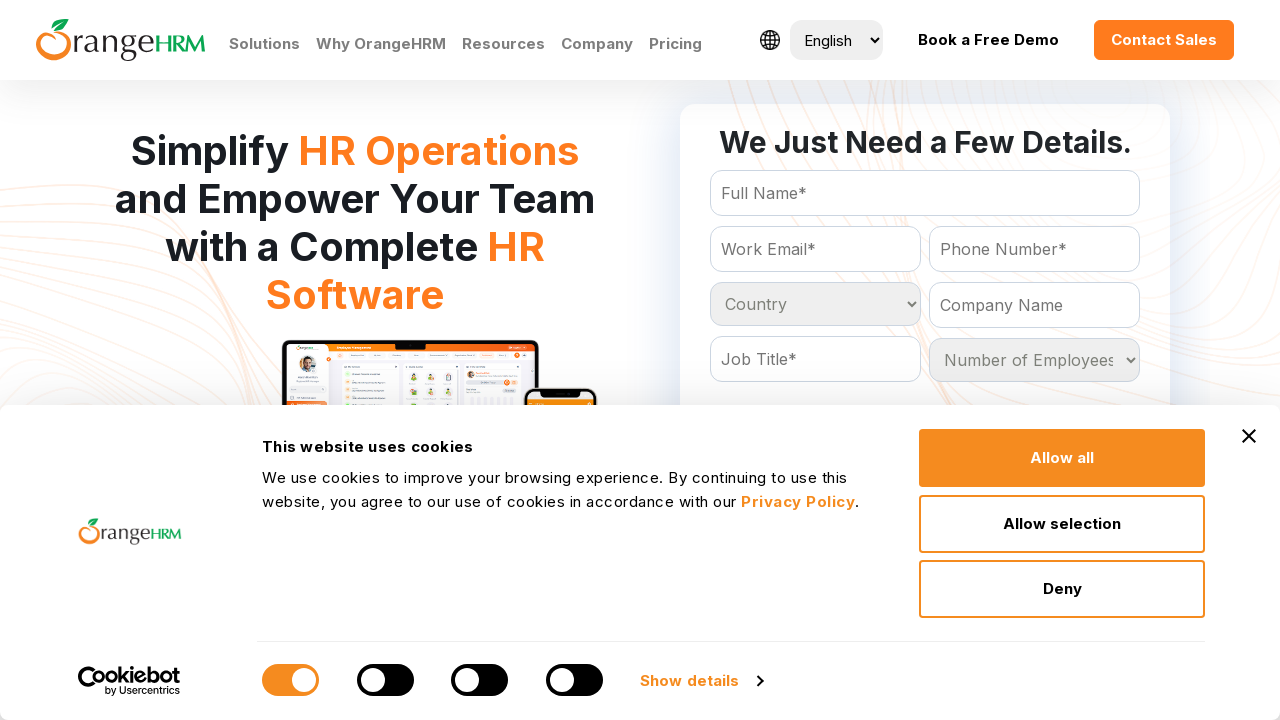

Clicked on the Full Name input field at (925, 193) on input[name='FullName']
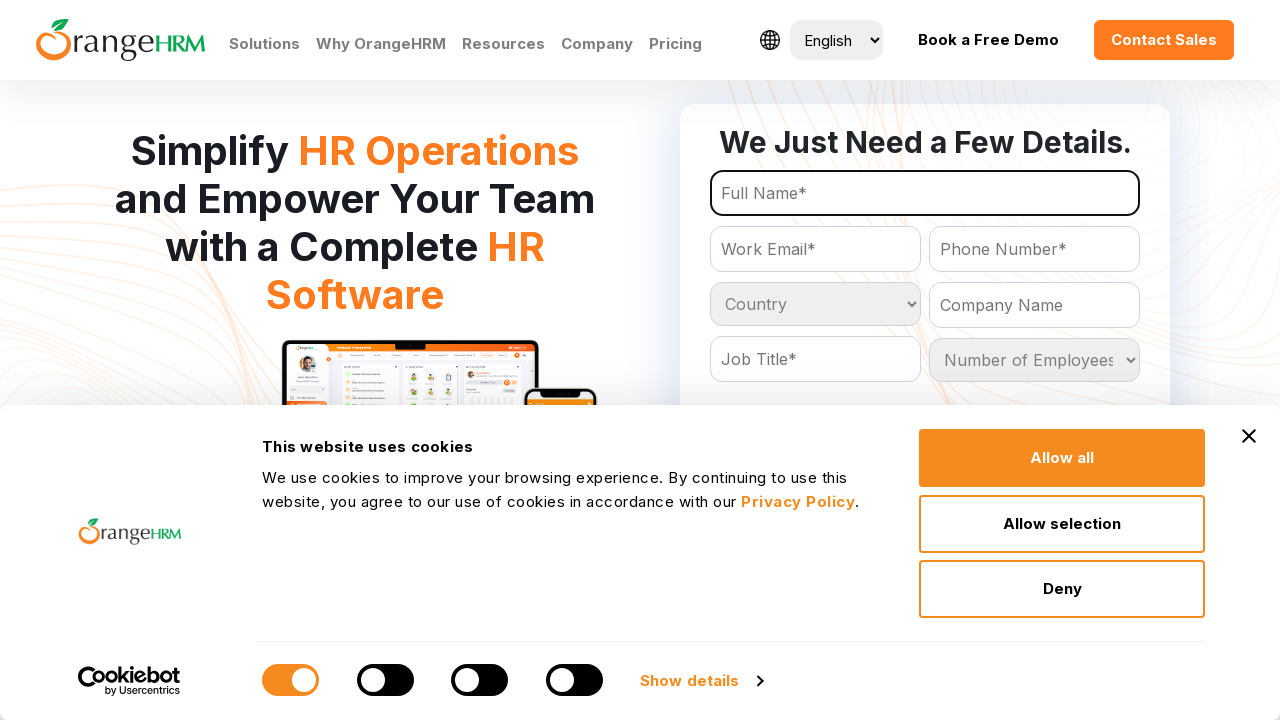

Typed 'RAZIQ' into the Full Name field on input[name='FullName']
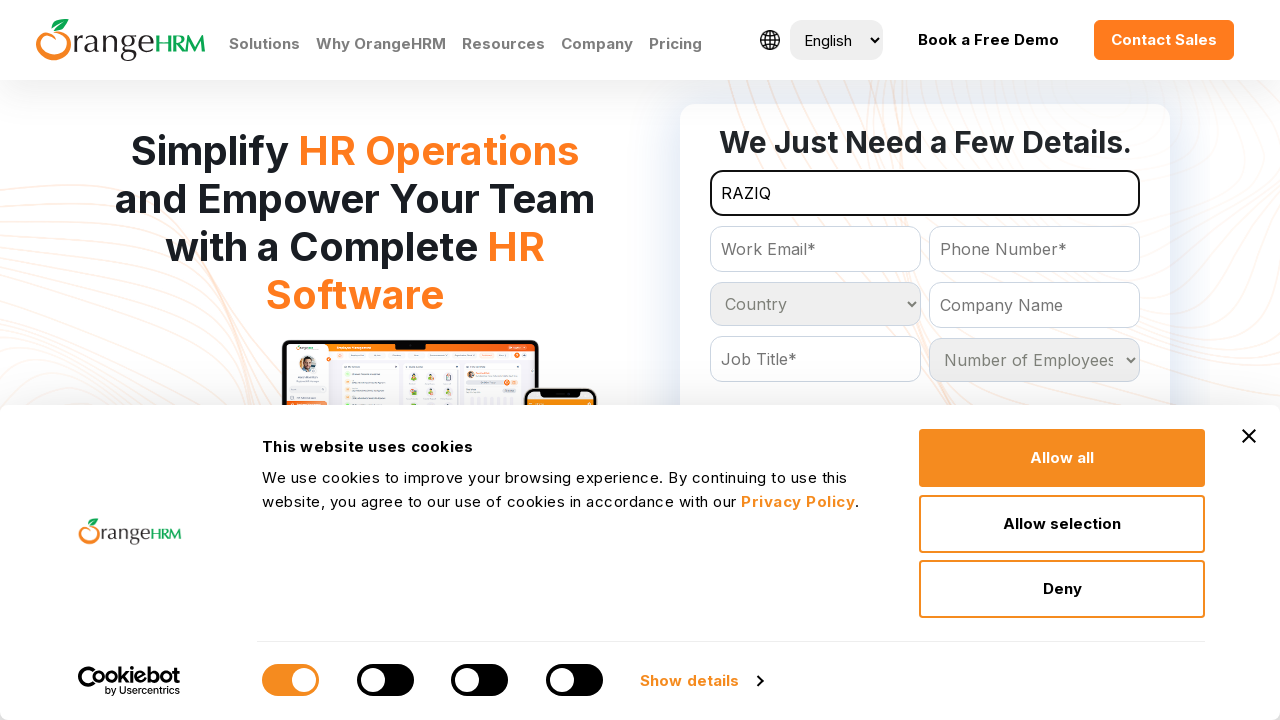

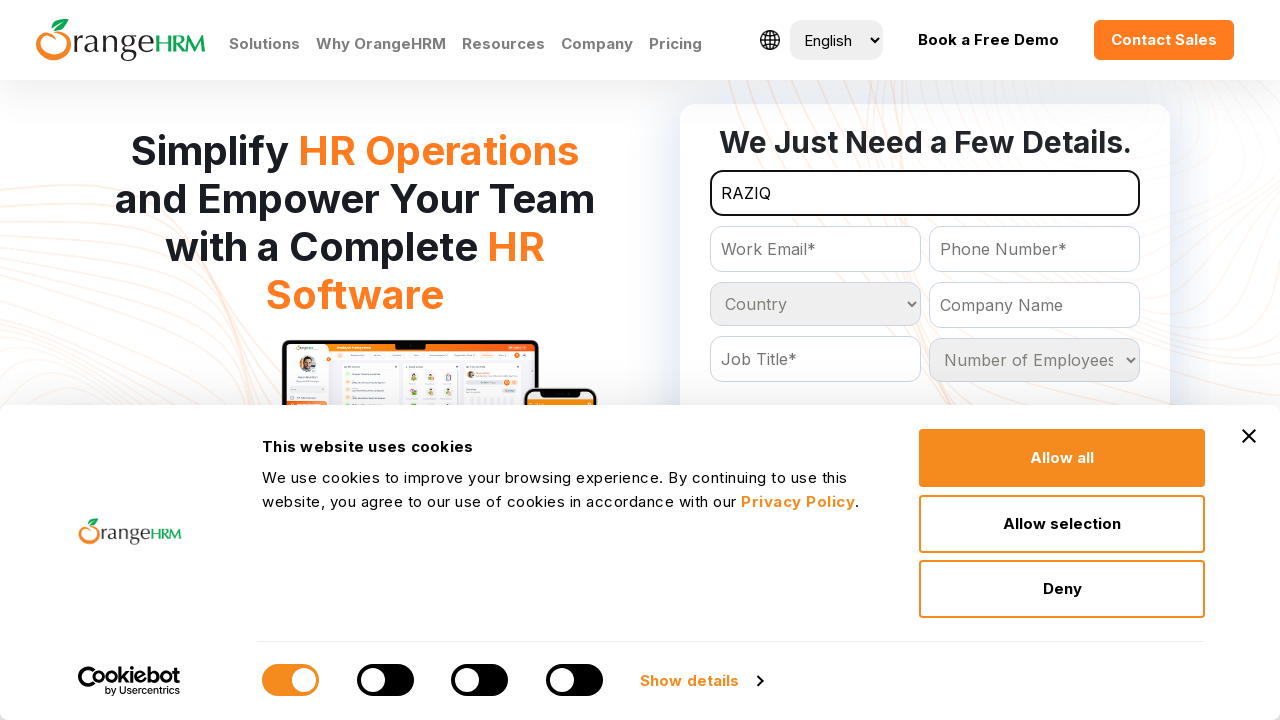